Tests the Dynamic Controls page by removing a checkbox, enabling an input field, and then disabling it

Starting URL: https://the-internet.herokuapp.com/

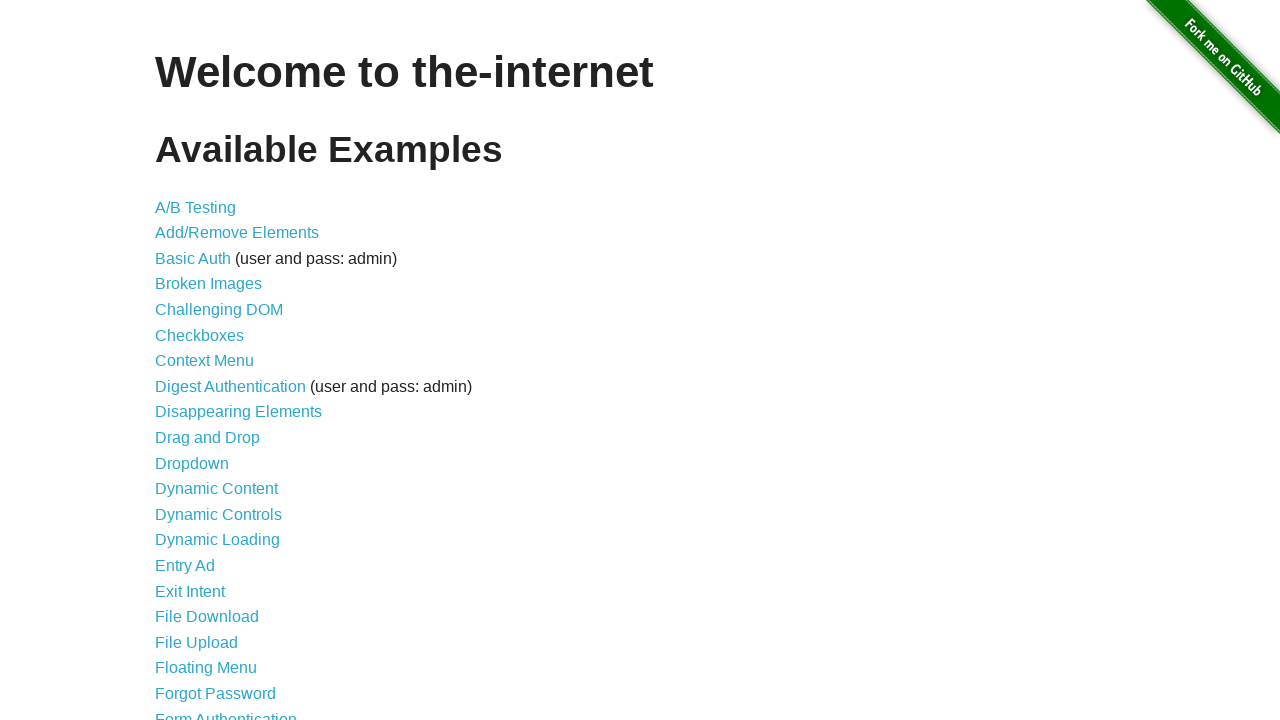

Clicked on Dynamic Controls link at (218, 514) on internal:role=link[name="Dynamic Controls"i]
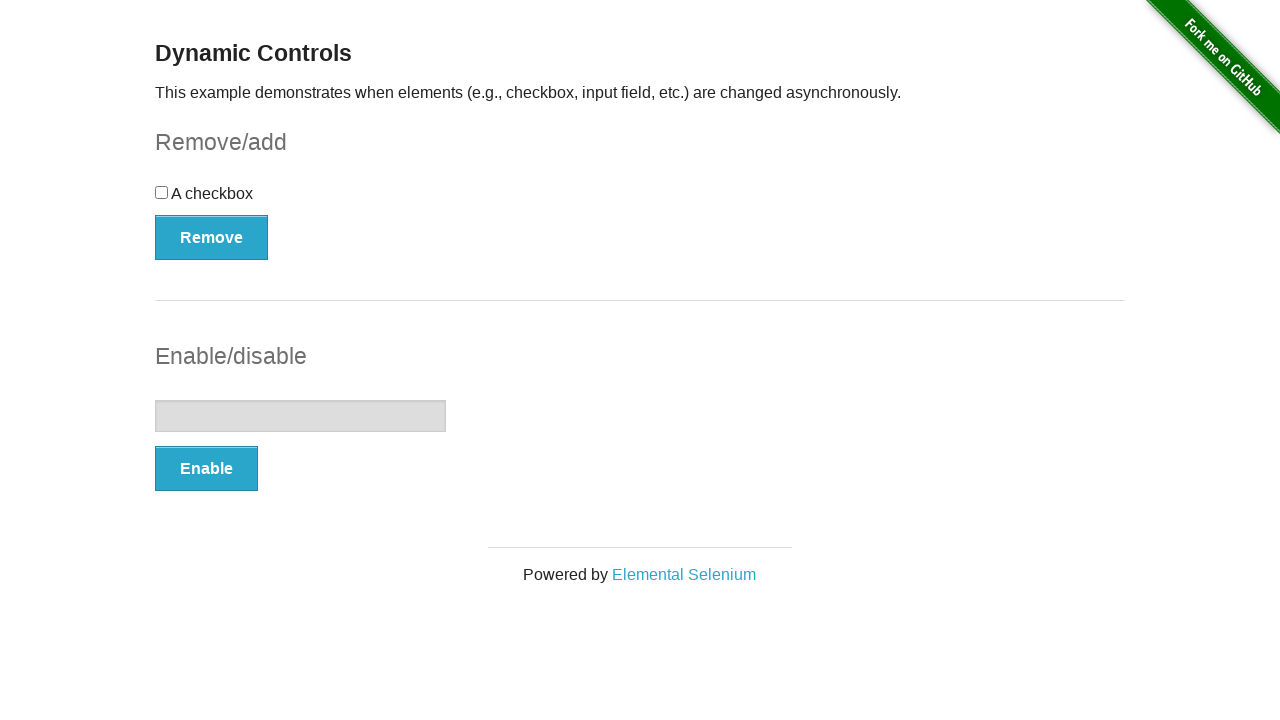

Checkbox element loaded
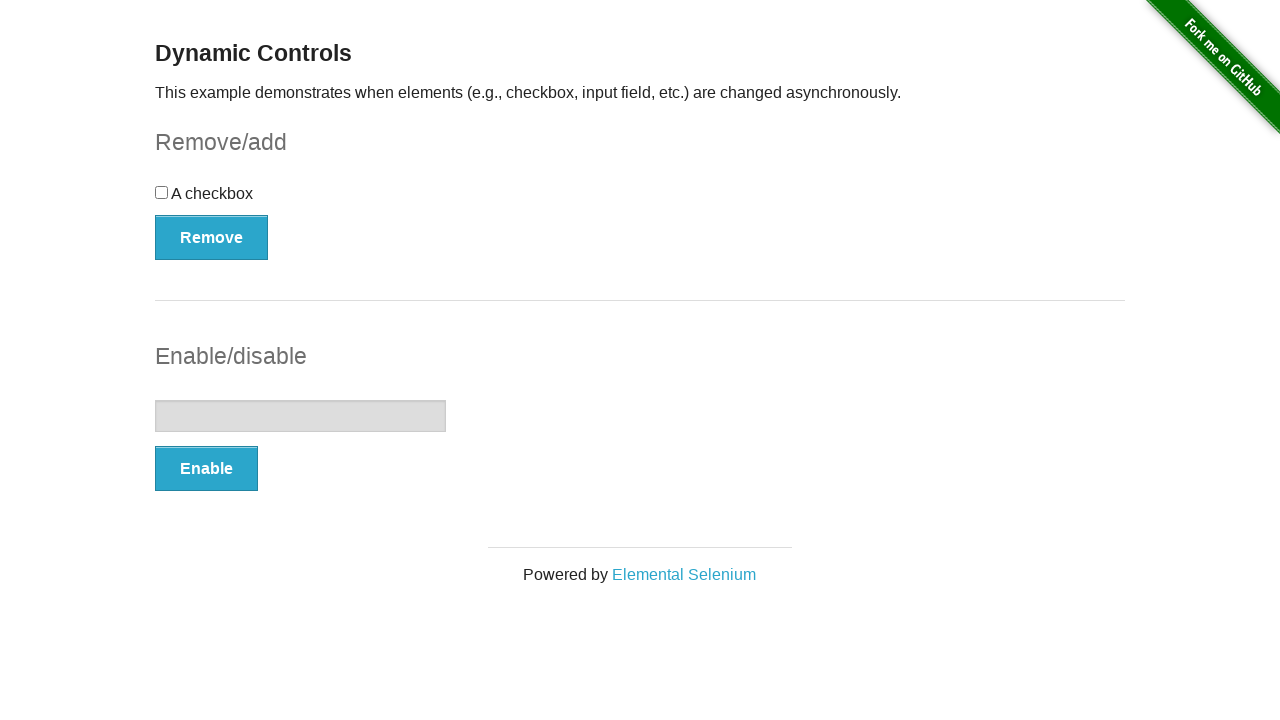

Clicked Remove button to remove checkbox at (212, 237) on internal:role=button[name="Remove"i]
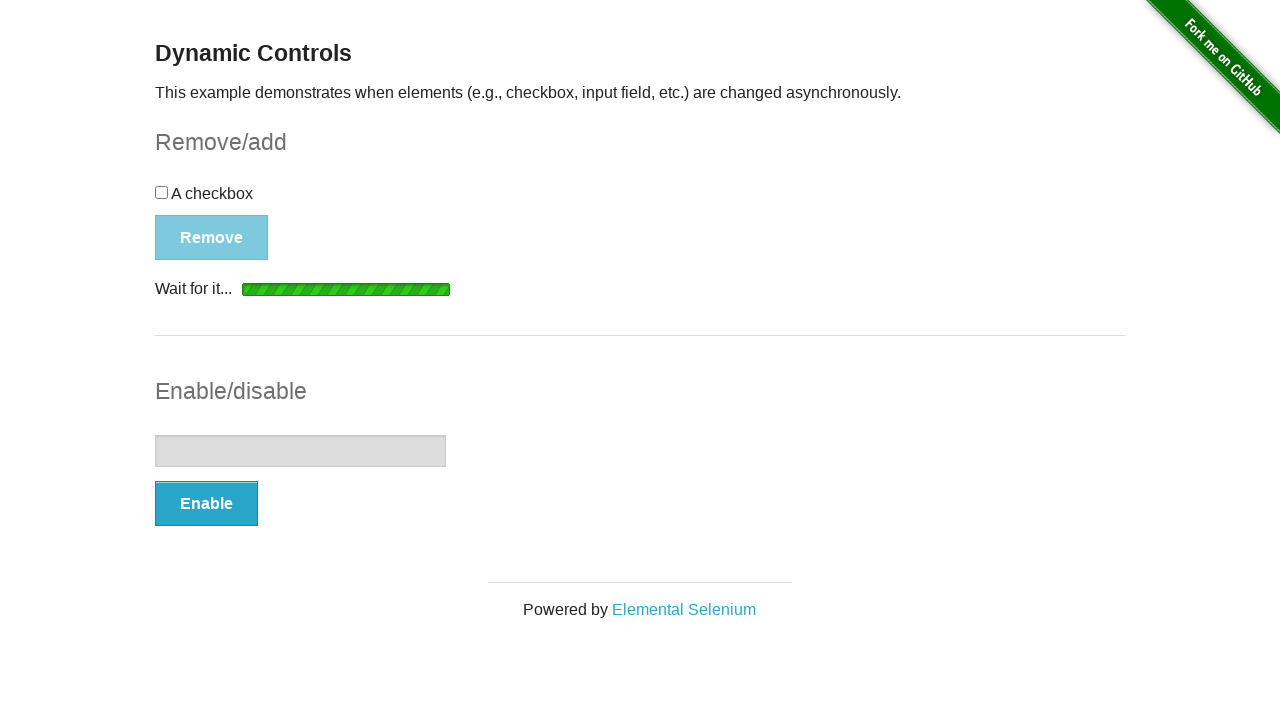

Confirmation message appeared for checkbox removal
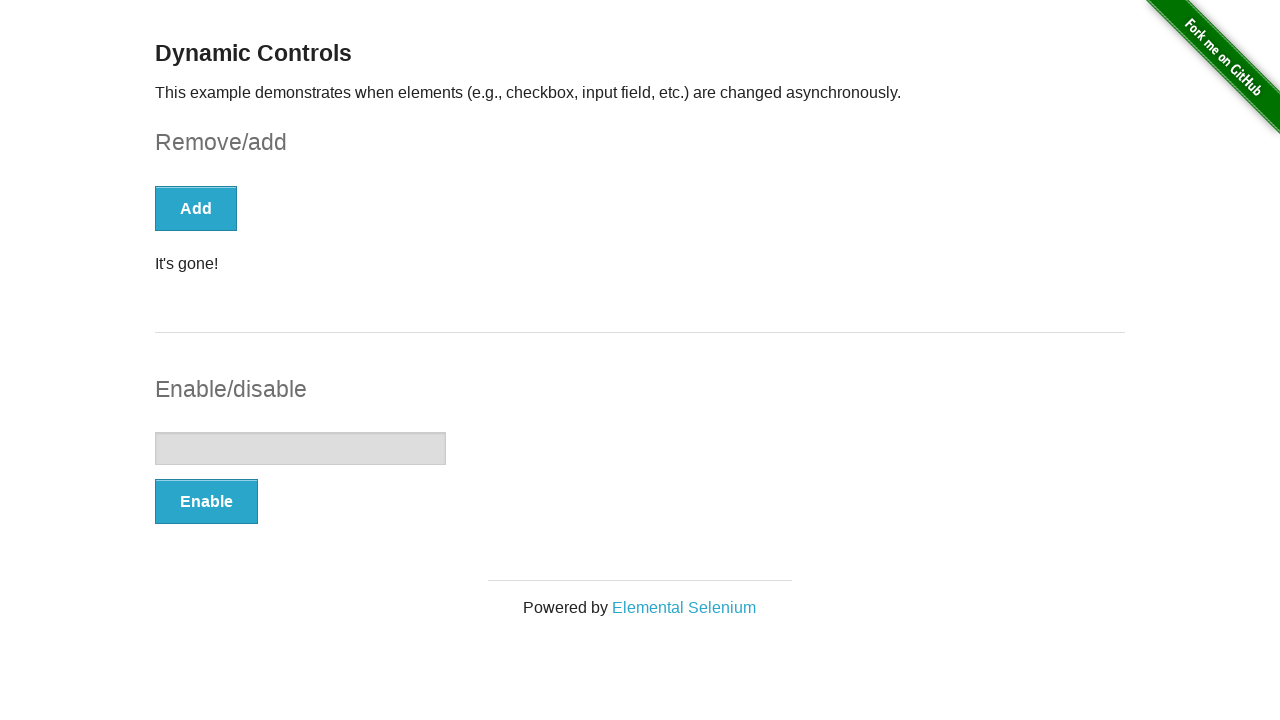

Clicked Enable button to enable the input field at (206, 501) on internal:role=button[name="Enable"i]
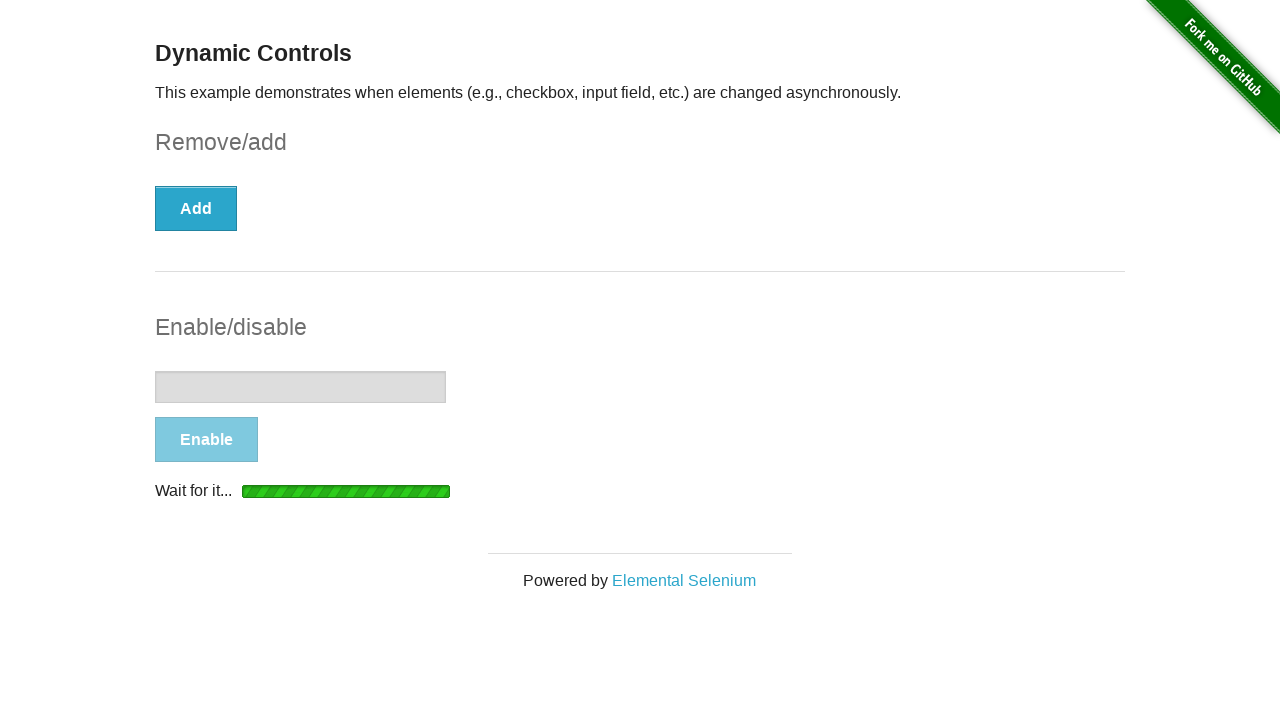

Confirmation message appeared for input field enabled
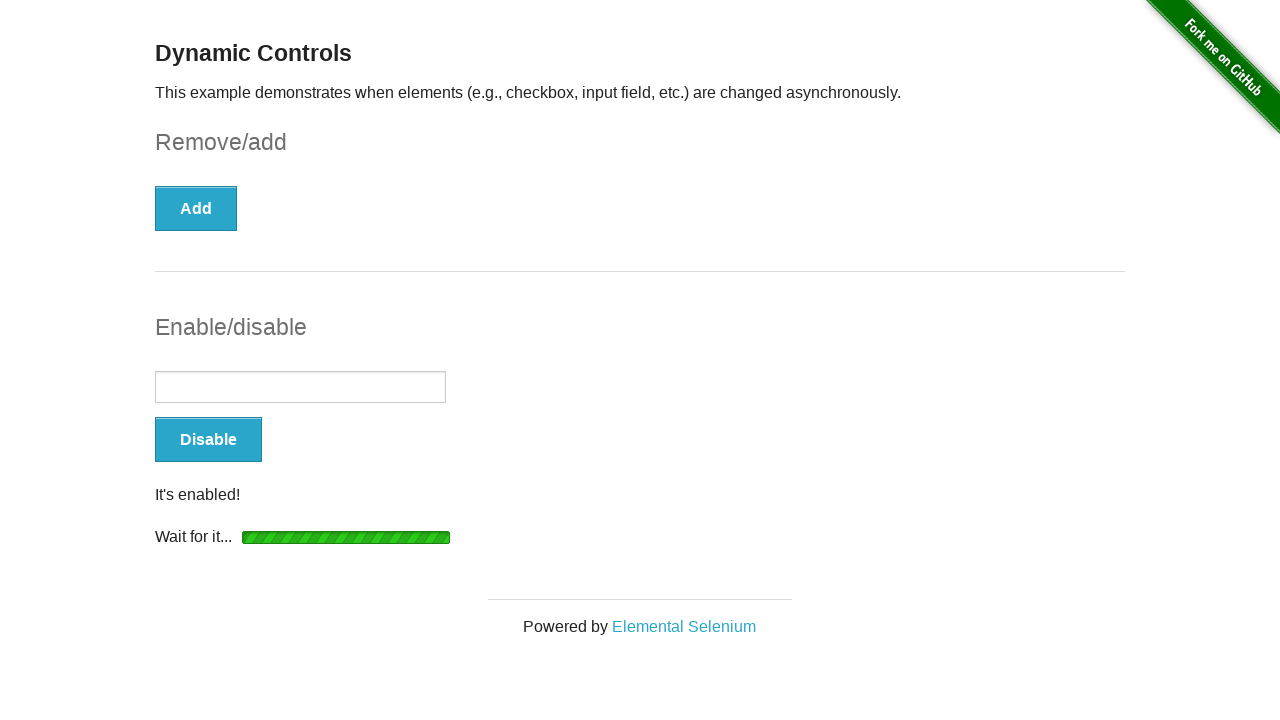

Clicked Disable button to disable the input field at (208, 440) on internal:role=button[name="Disable"i]
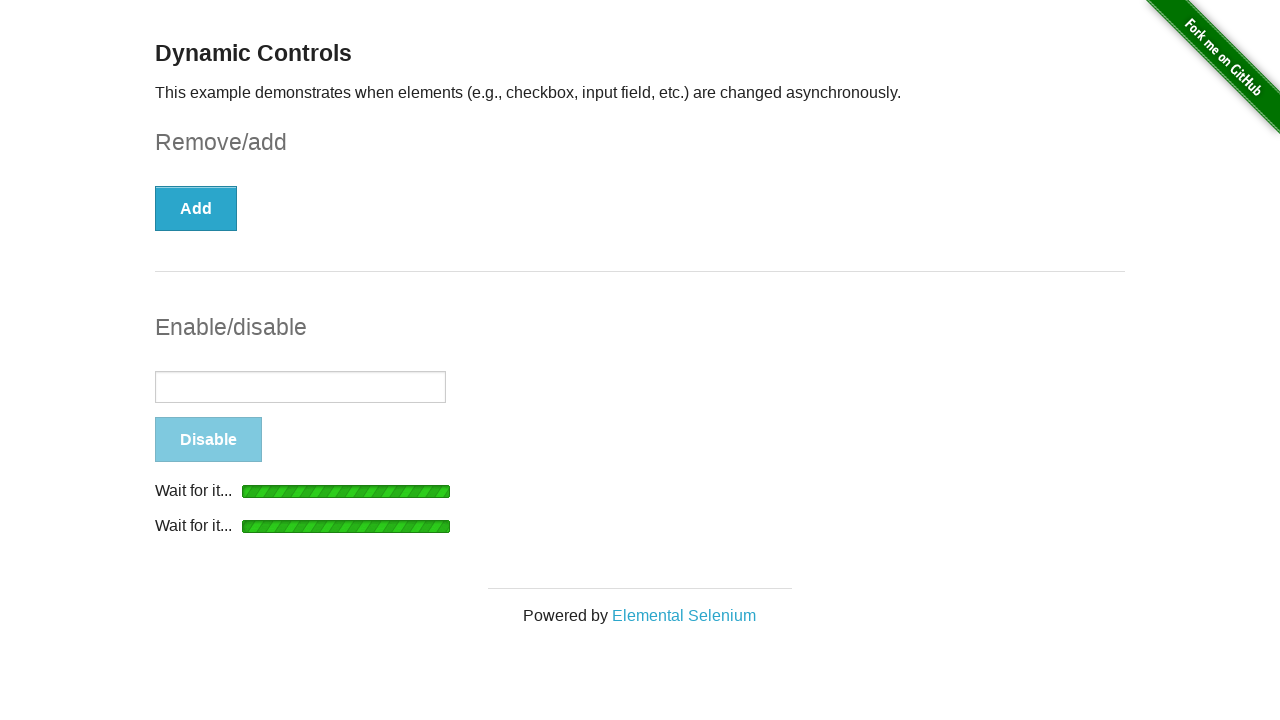

Confirmation message appeared for input field disabled
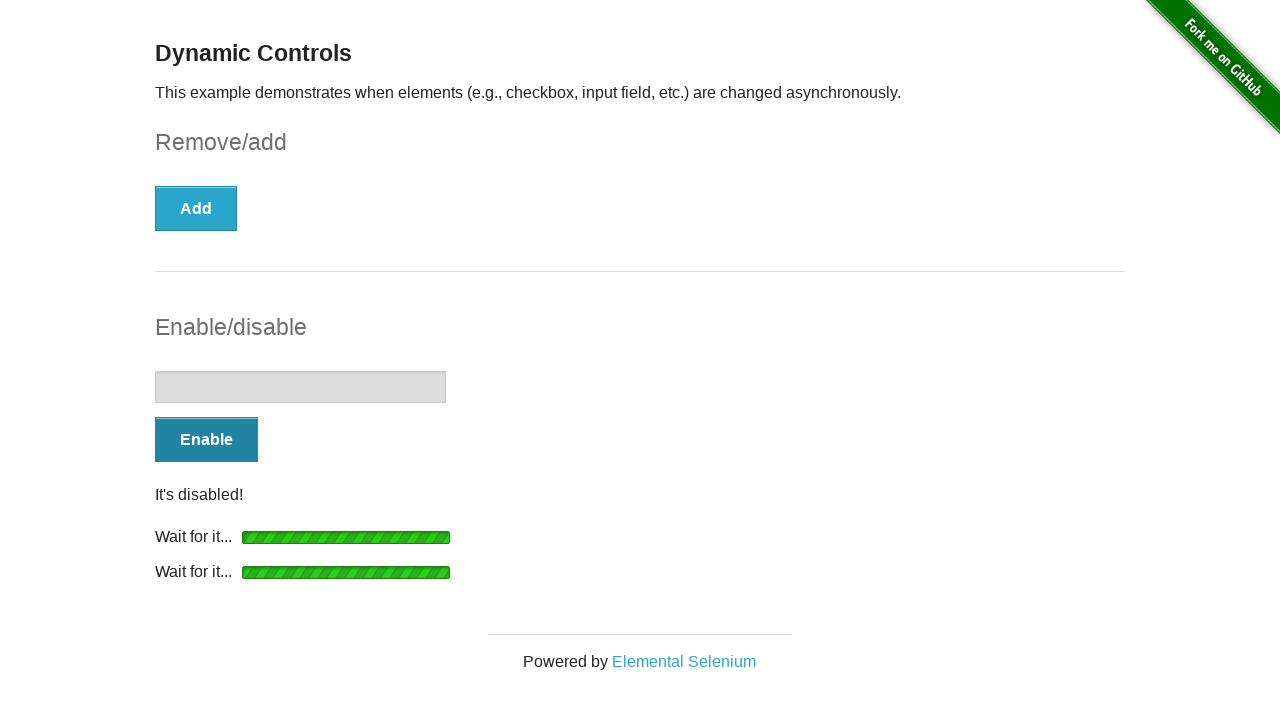

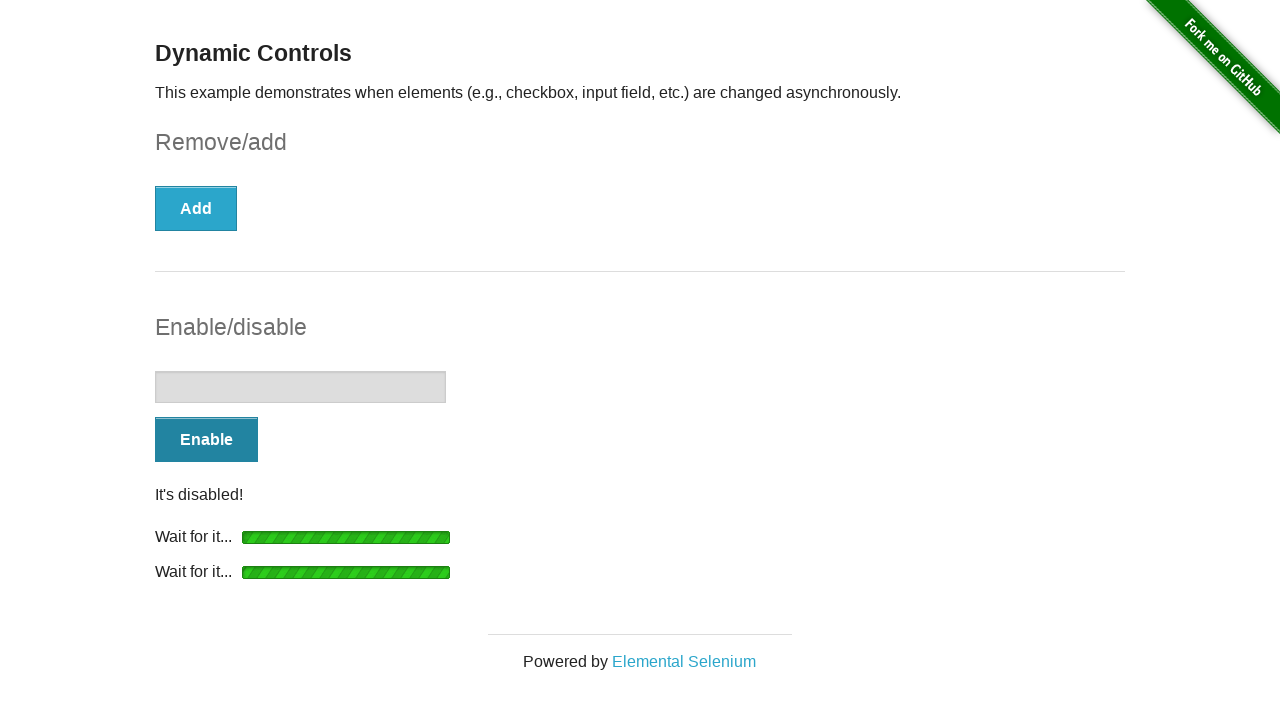